Tests the cart icon navigation by clicking the cart button in the navbar and verifying it navigates to the cart page

Starting URL: https://demoblaze.com/

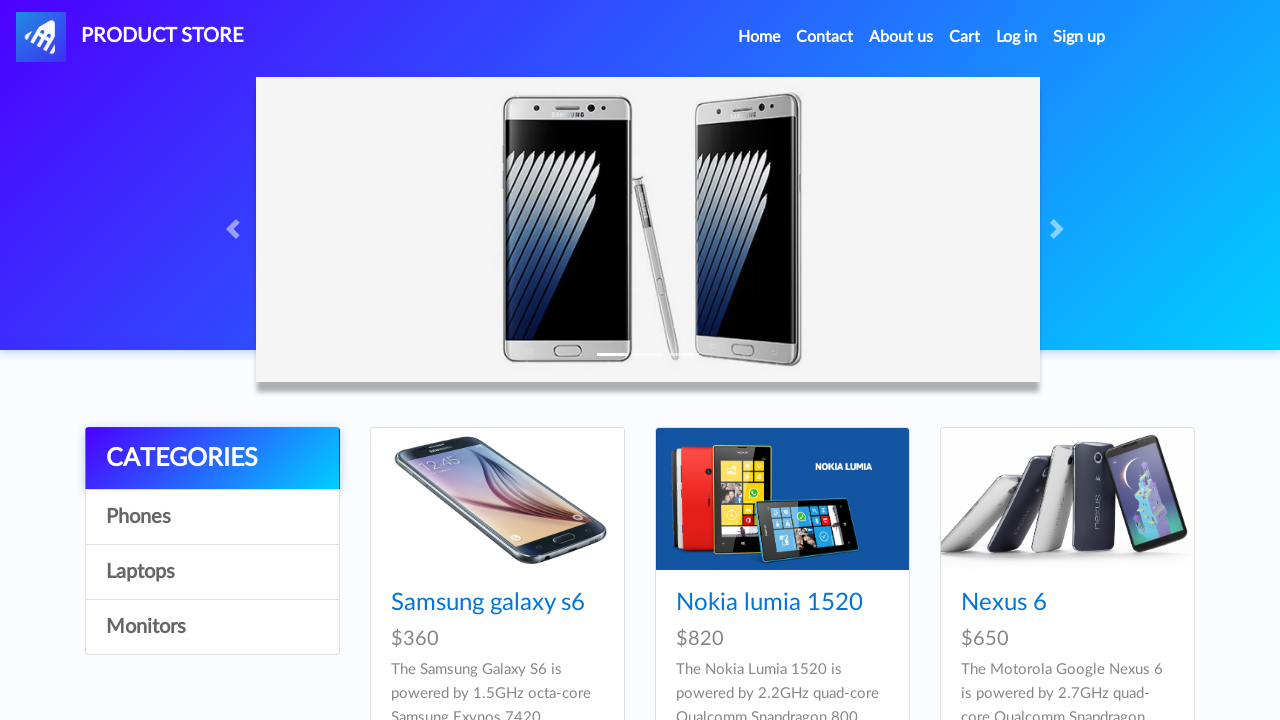

Clicked cart icon in navbar at (965, 37) on #cartur
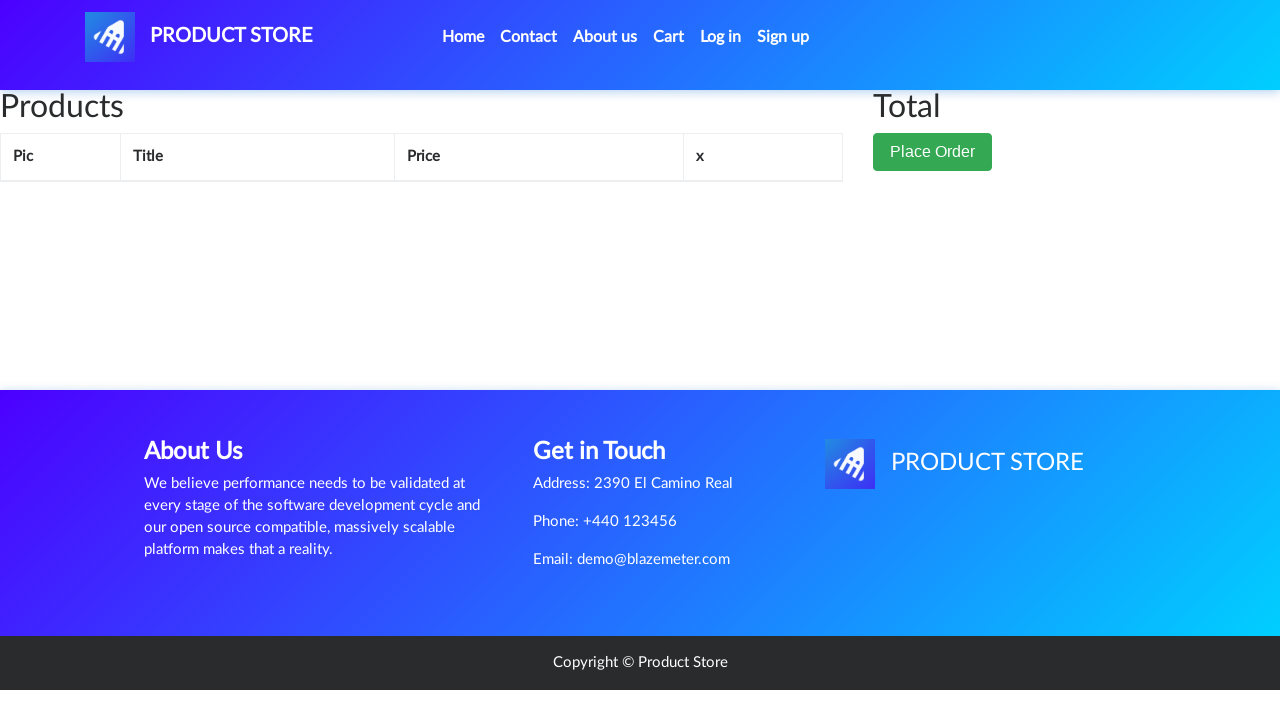

Verified navigation to cart page at https://demoblaze.com/cart.html
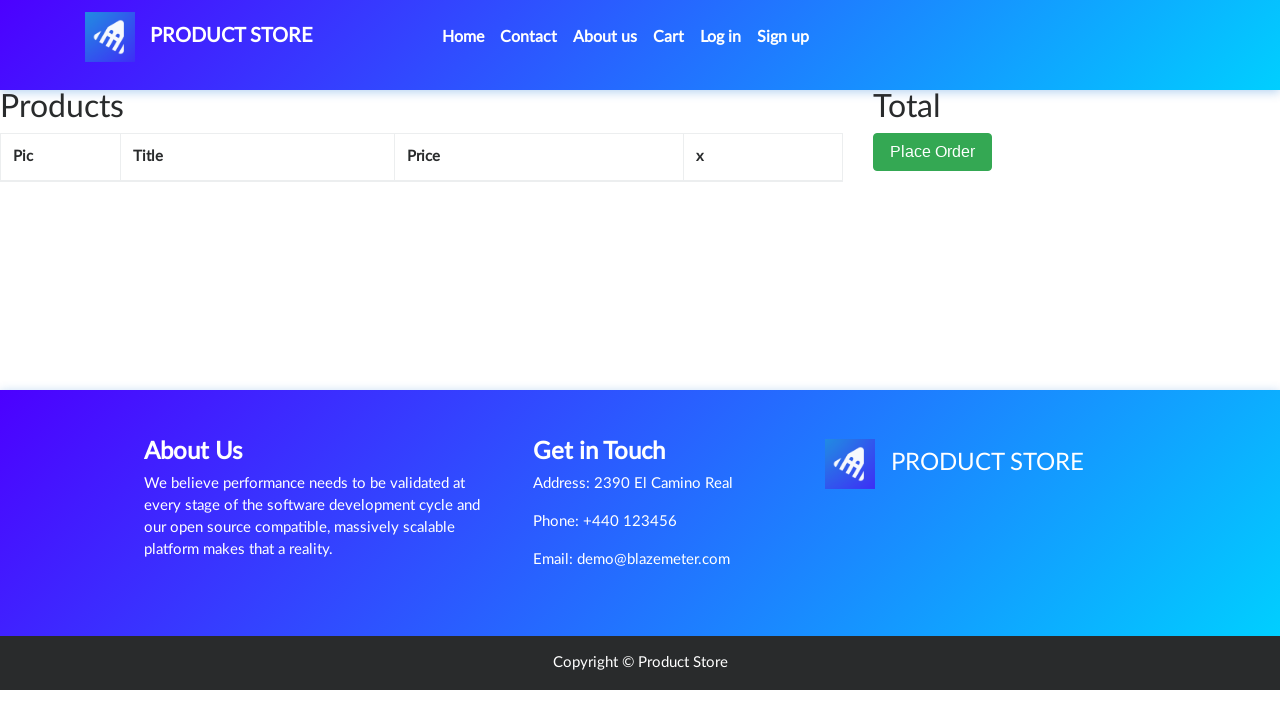

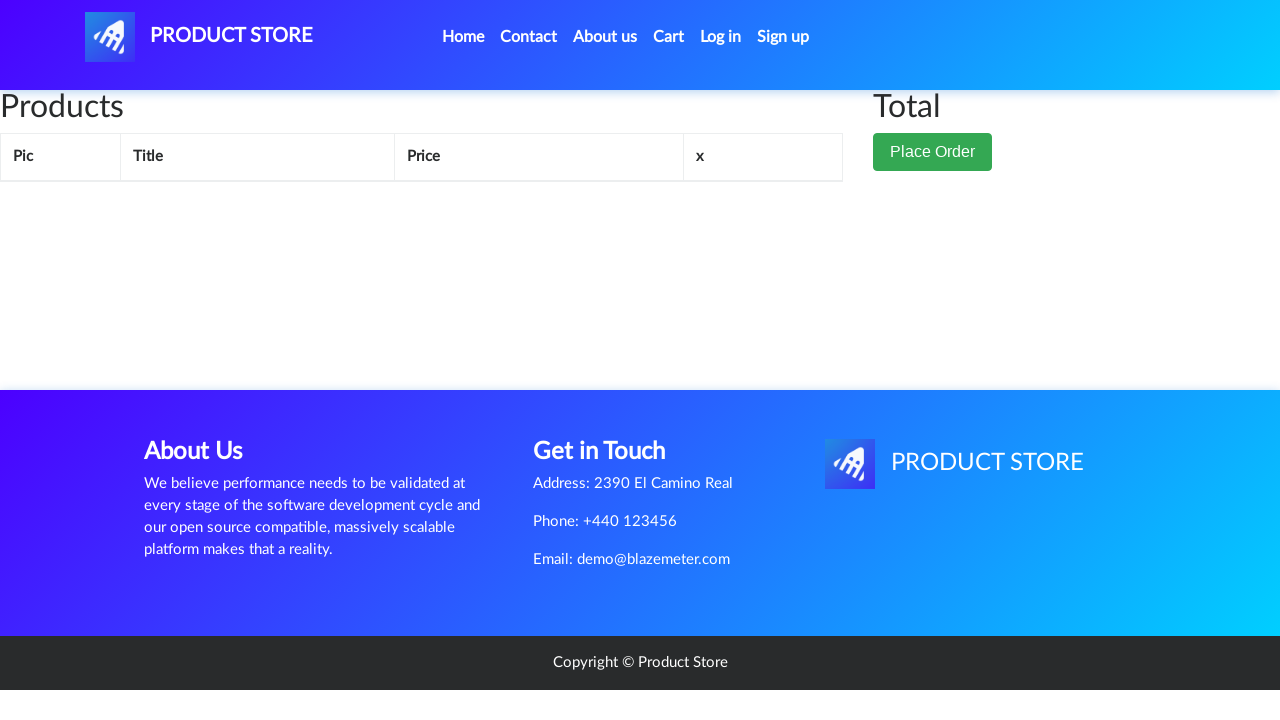